Tests right-click context menu functionality by performing a context click on a button element to trigger a context menu

Starting URL: http://swisnl.github.io/jQuery-contextMenu/demo.html

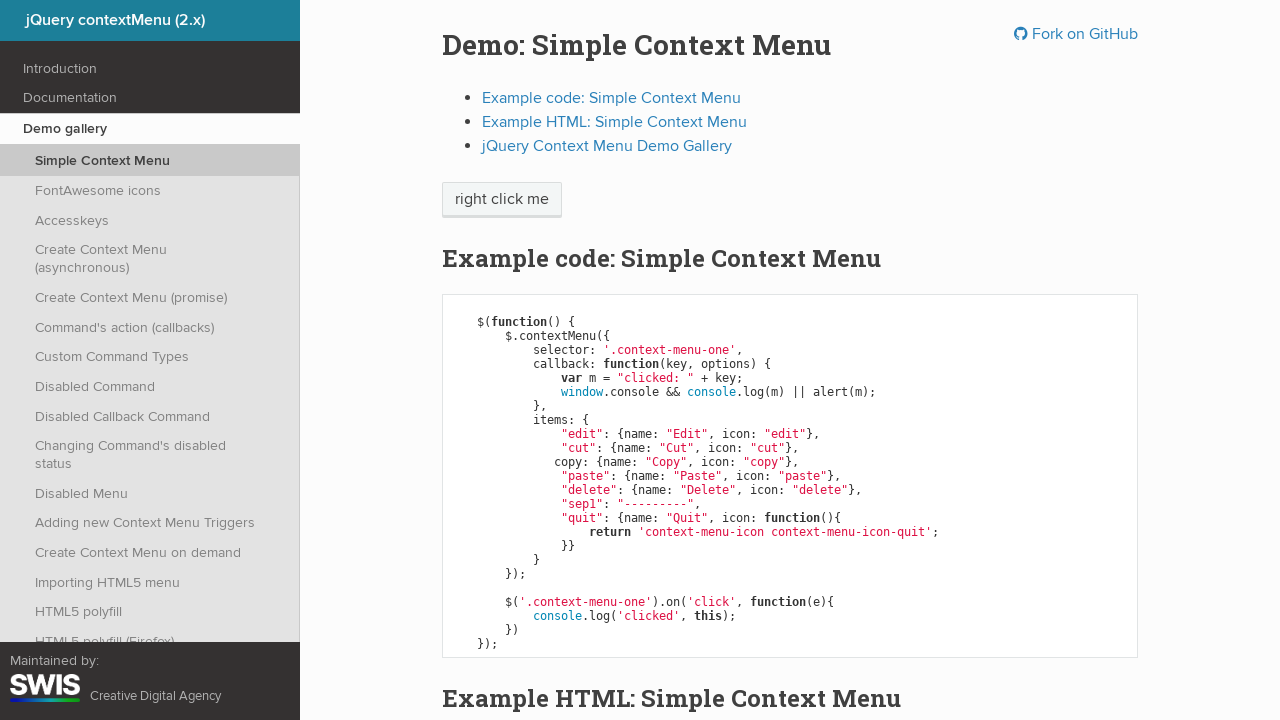

Located right-click button element with selector 'span.context-menu-one.btn.btn-neutral'
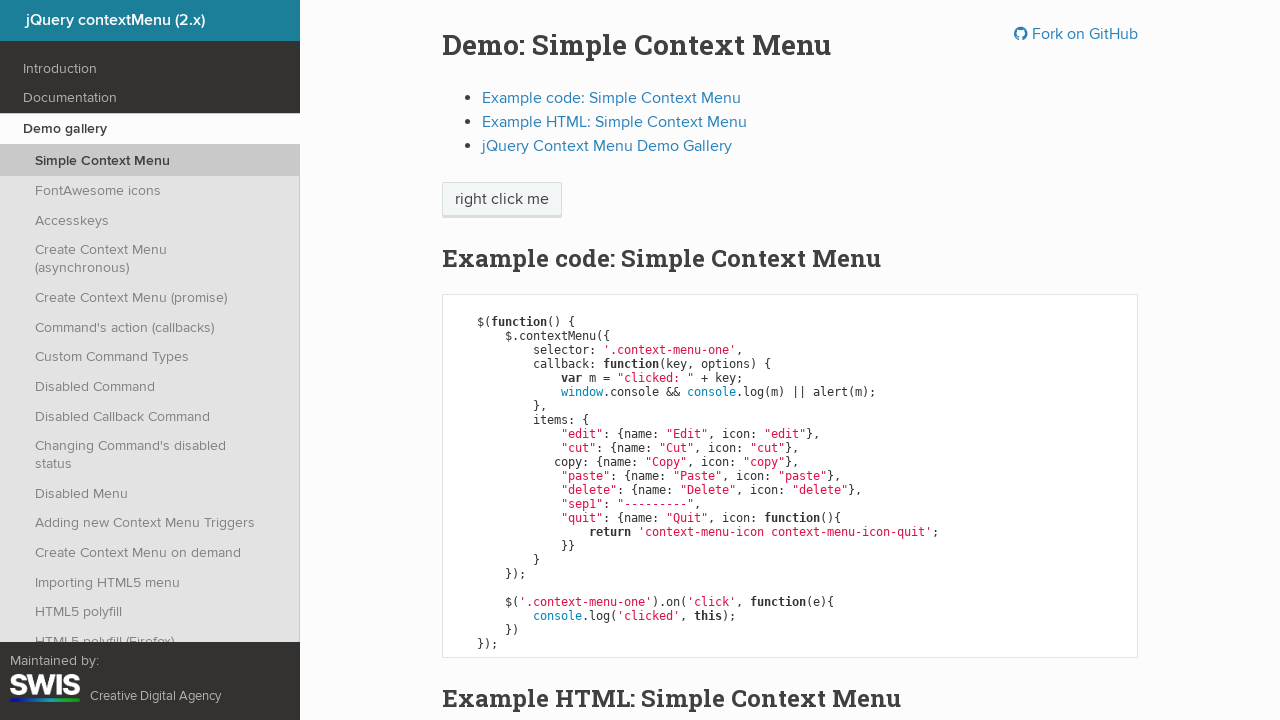

Performed right-click context click on the button element at (502, 200) on span.context-menu-one.btn.btn-neutral
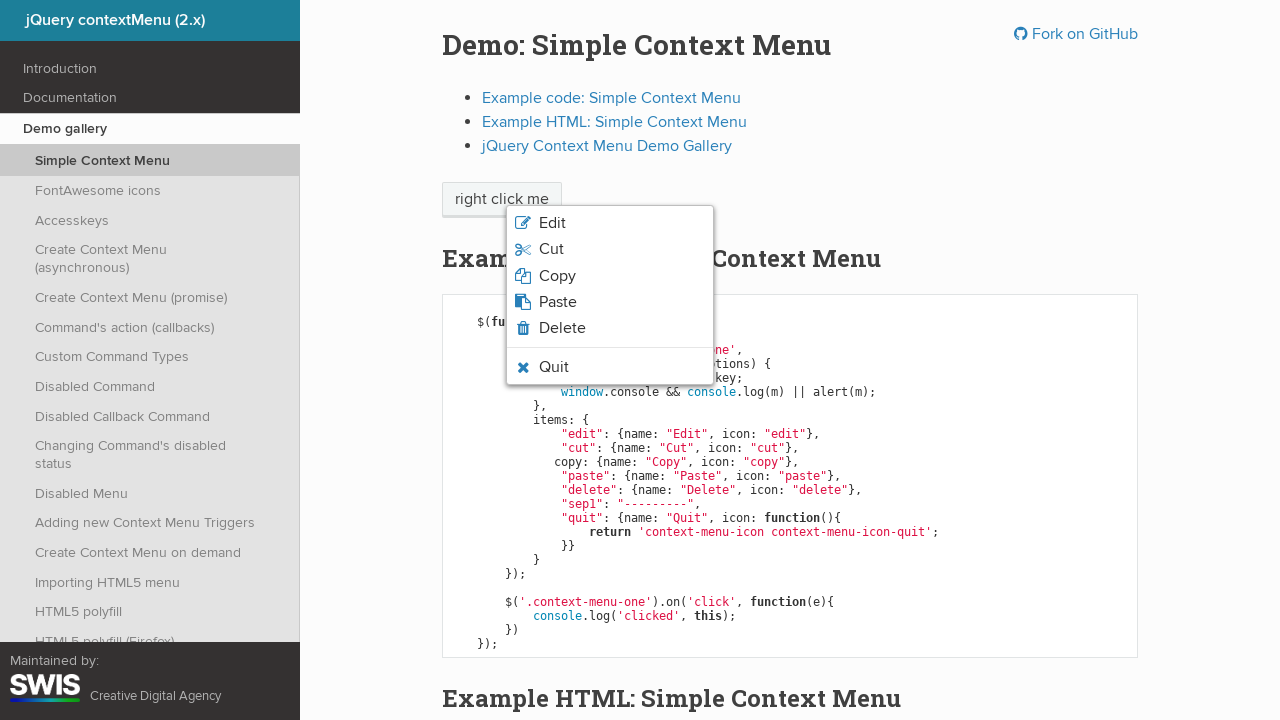

Context menu appeared with selector '.context-menu-list'
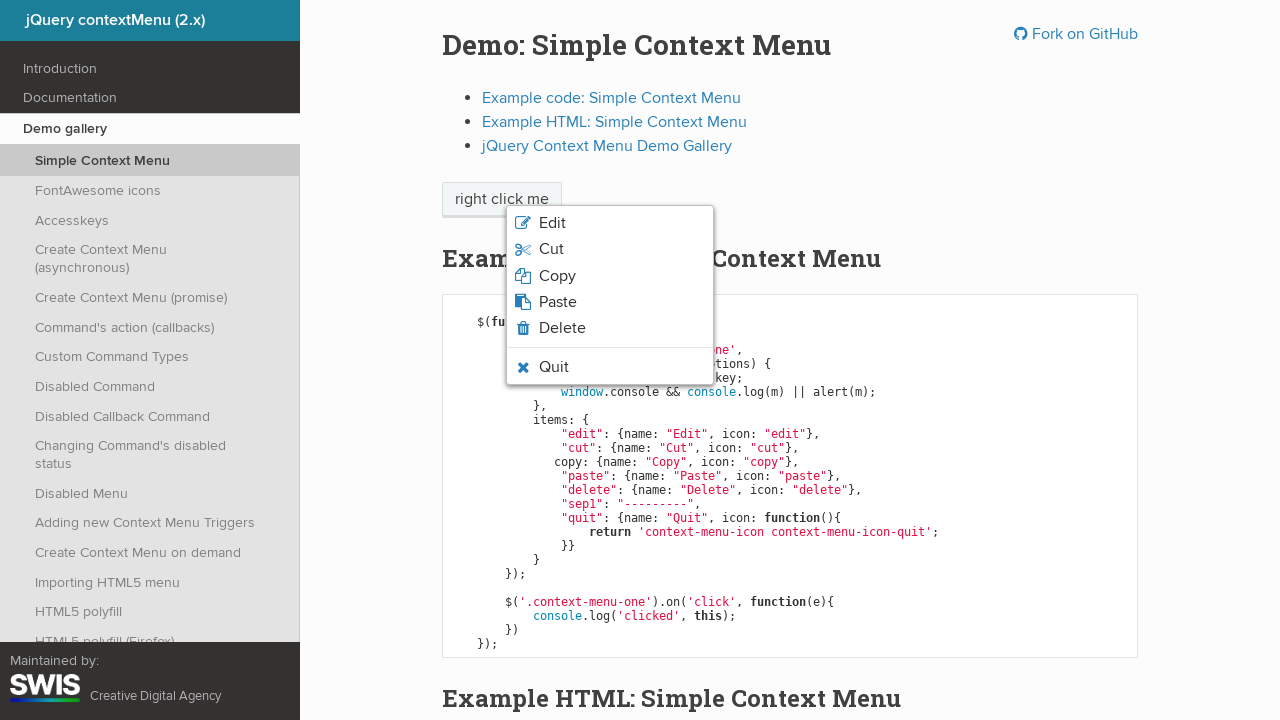

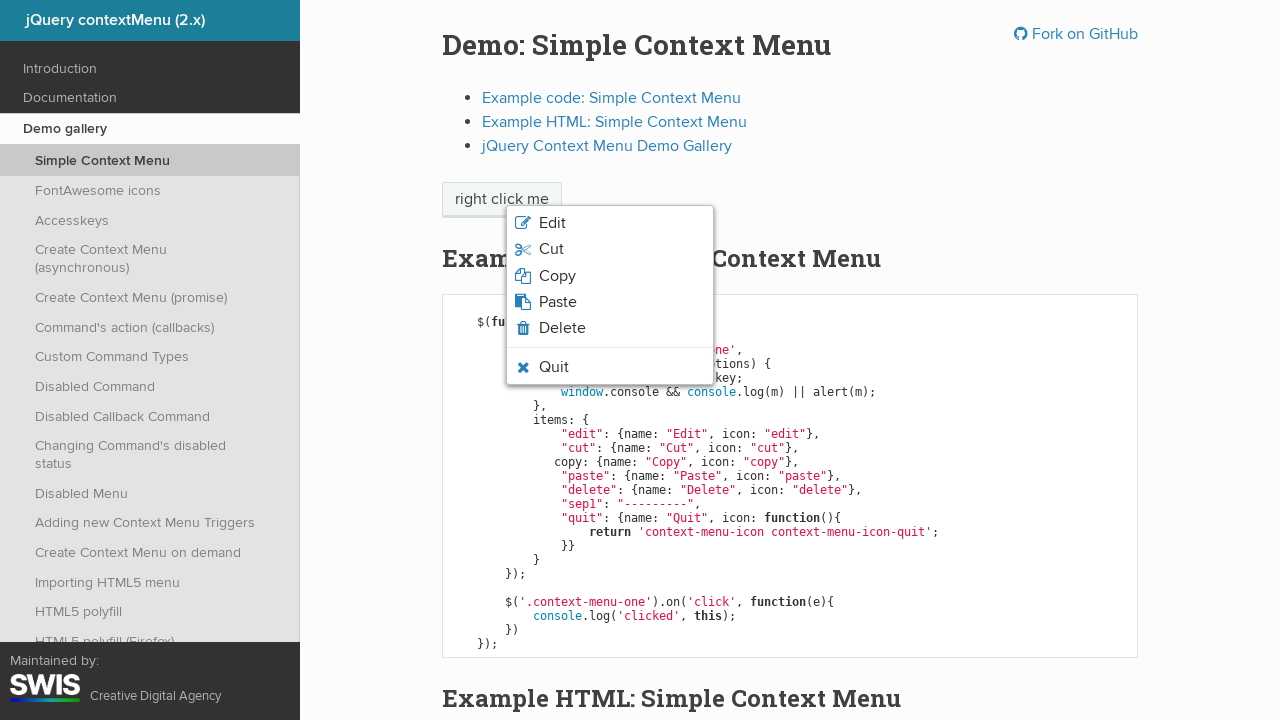